Tests the search functionality and infinite scroll behavior on a Chinese financial news website by searching for a company name and scrolling through multiple pages of results to load additional content.

Starting URL: https://wallstreetcn.com/search?q=宁德时代

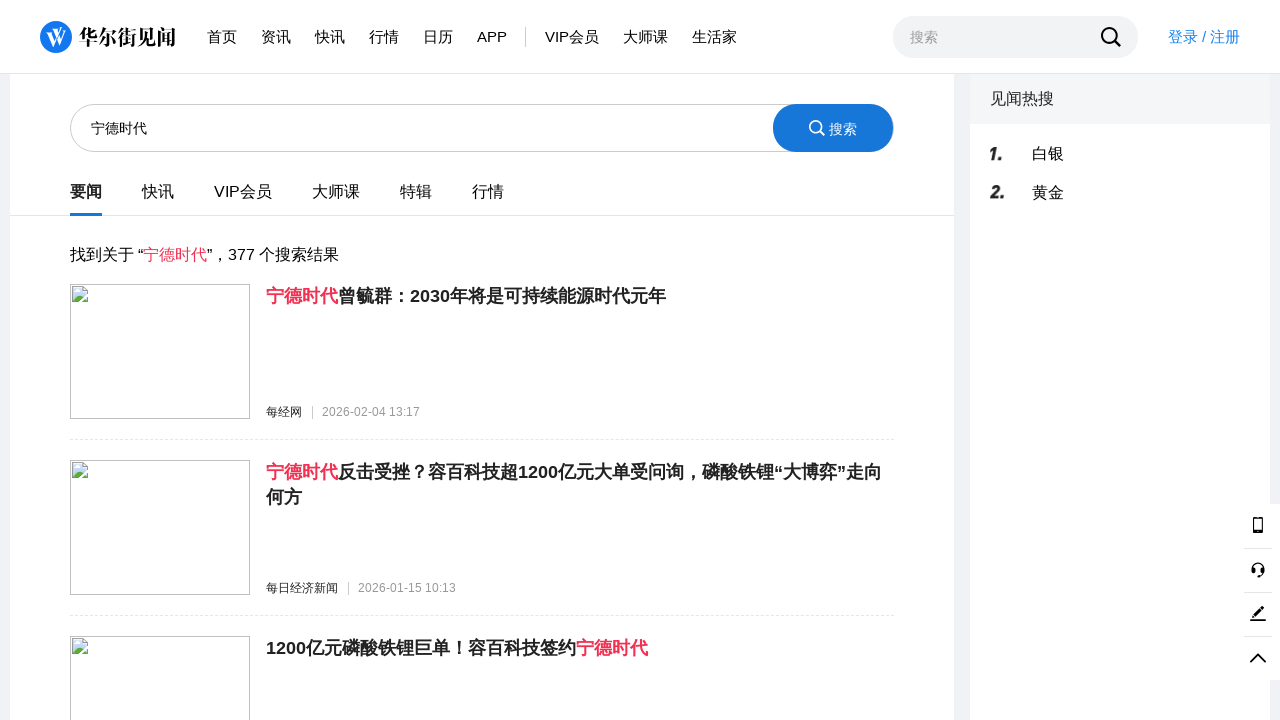

Search content loaded
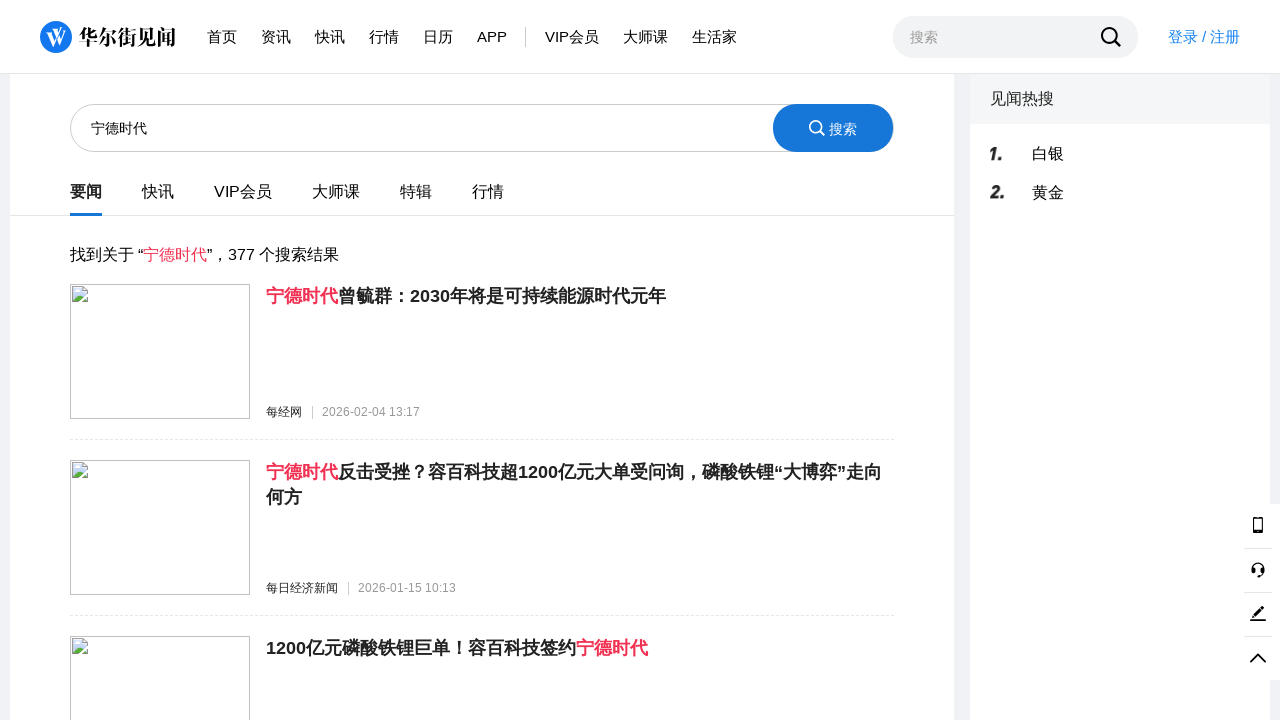

Article elements appeared on the page
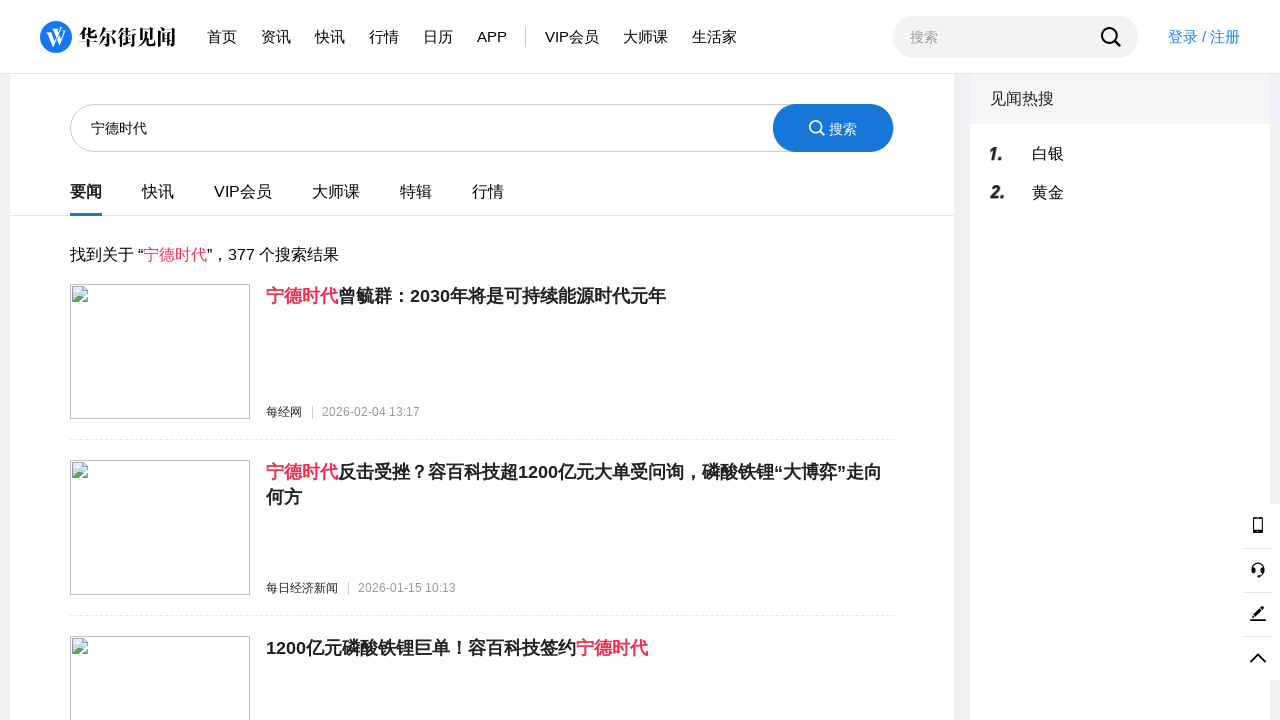

Scrolled to bottom of page (iteration 1)
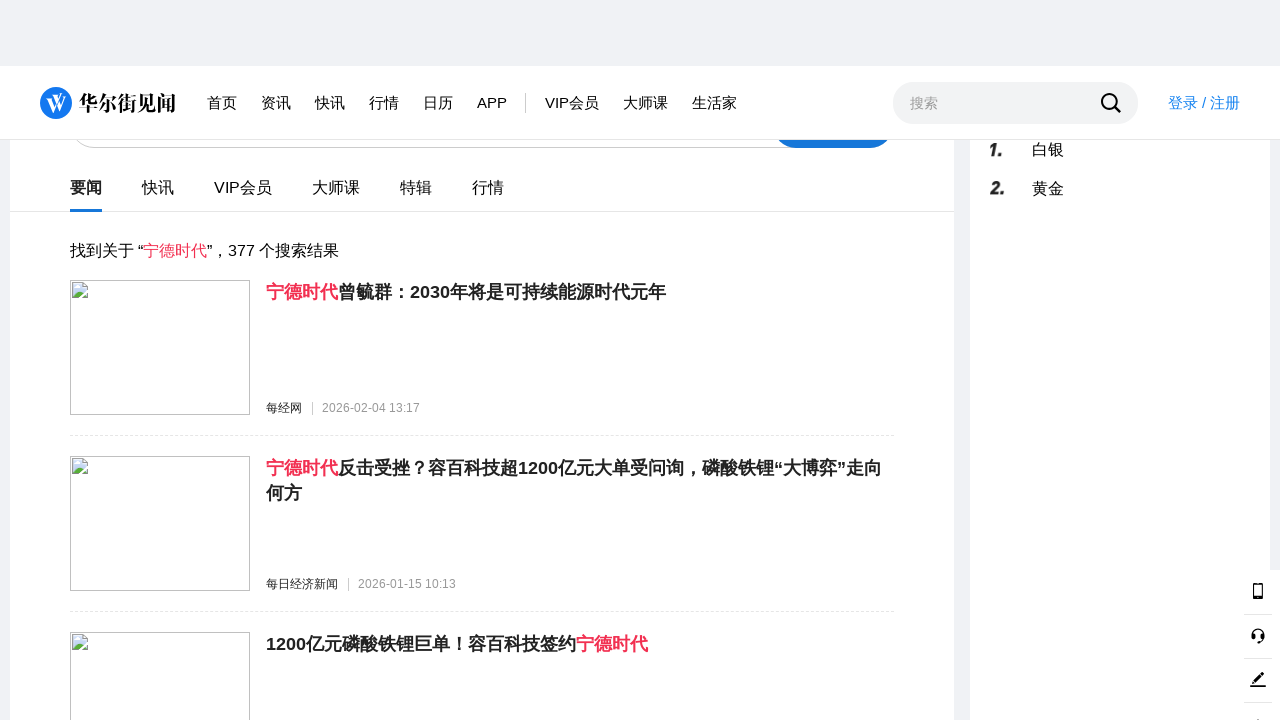

Waited for new content to load (iteration 1)
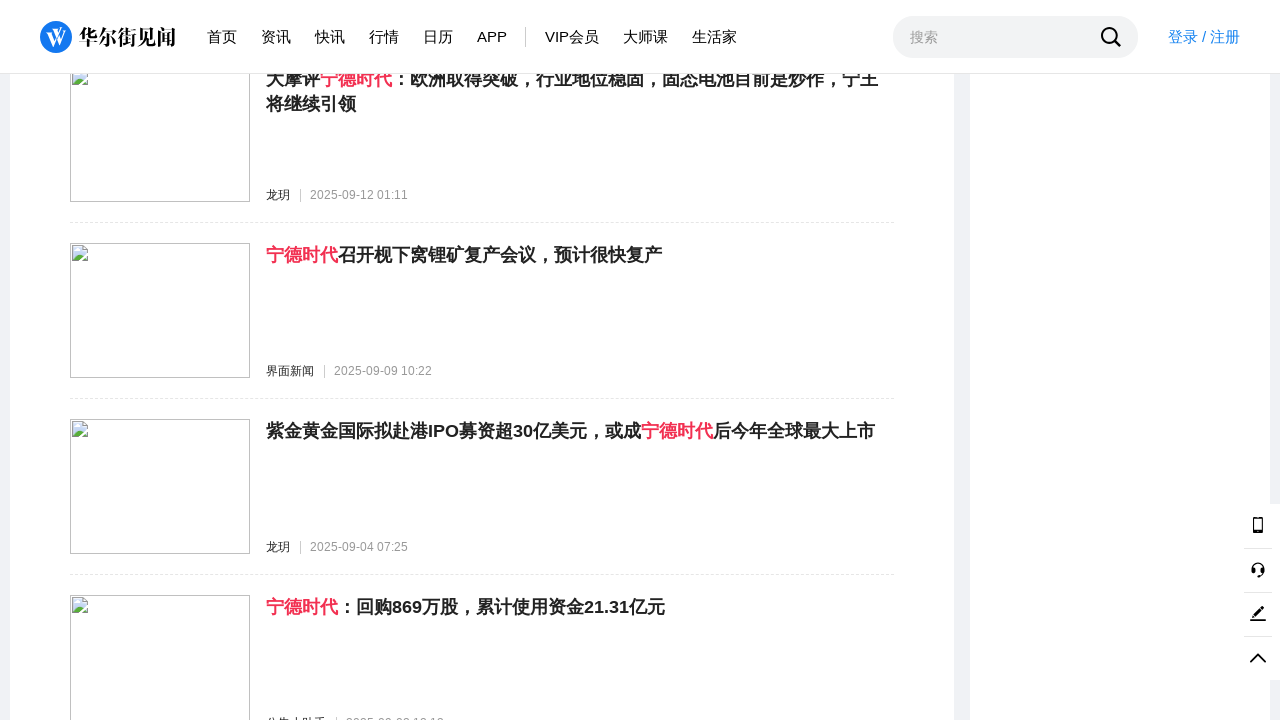

Scrolled to bottom of page (iteration 2)
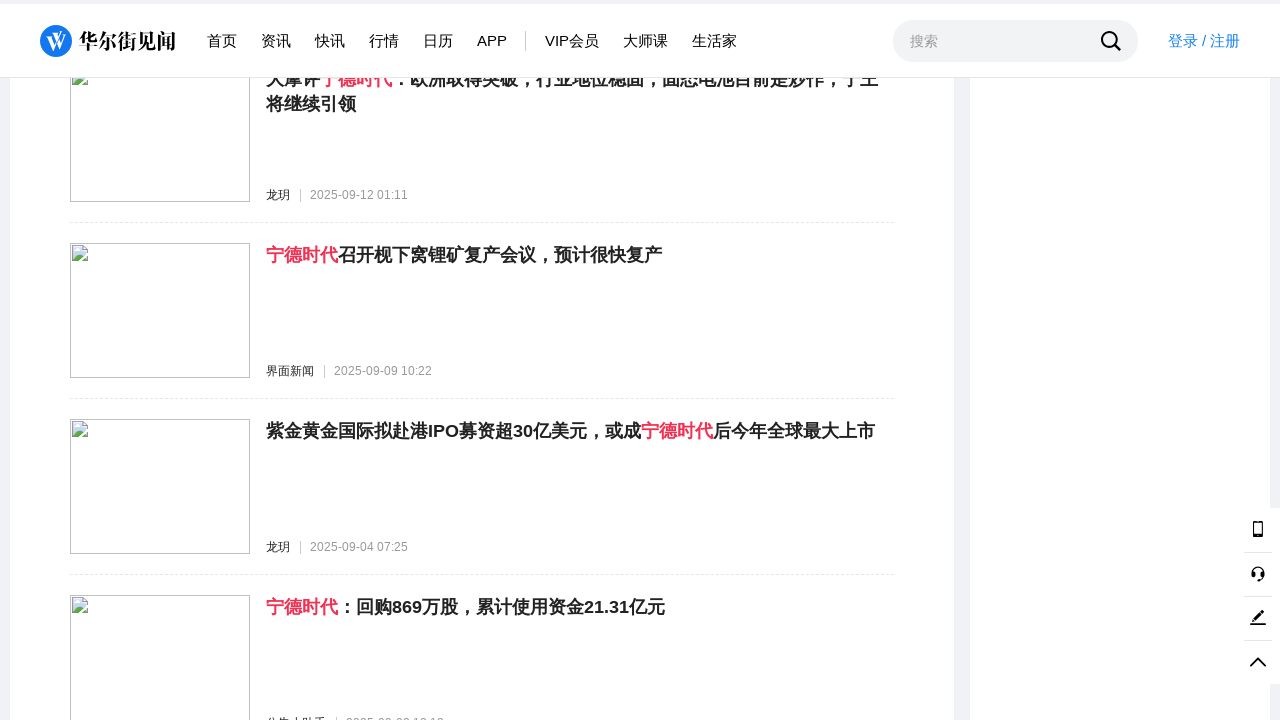

Waited for new content to load (iteration 2)
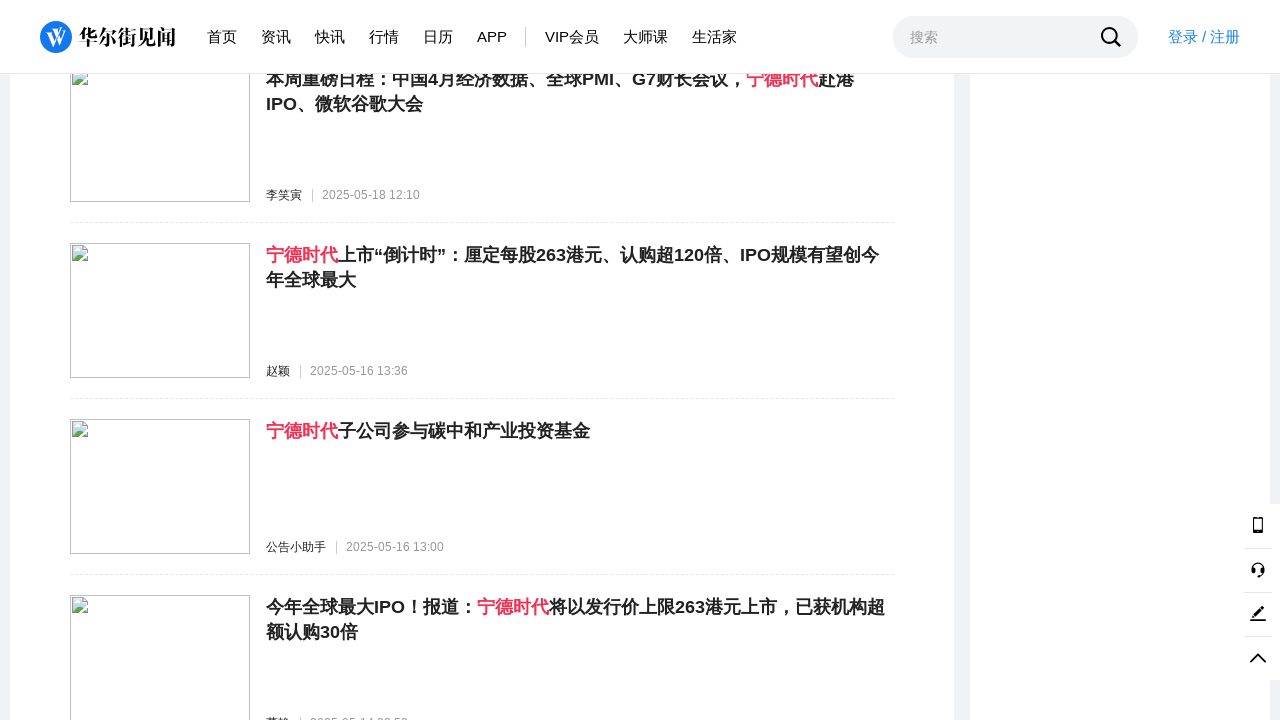

Scrolled to bottom of page (iteration 3)
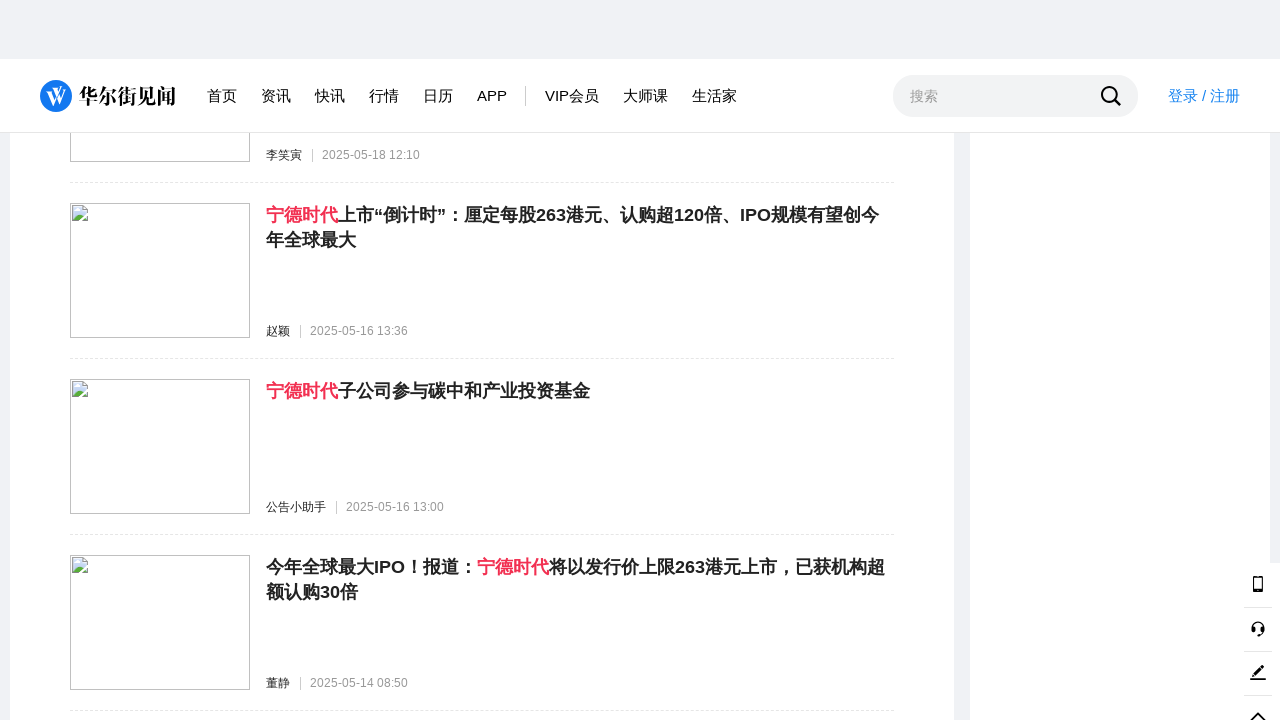

Waited for new content to load (iteration 3)
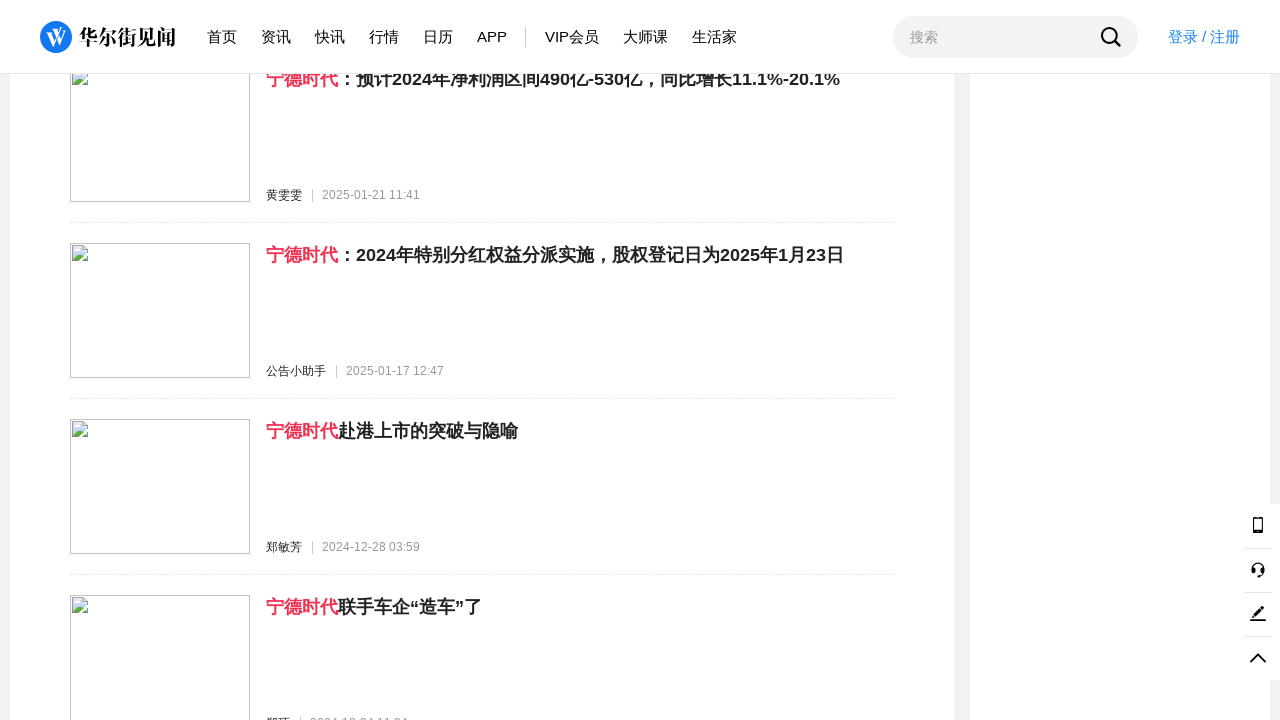

Scrolled to bottom of page (iteration 4)
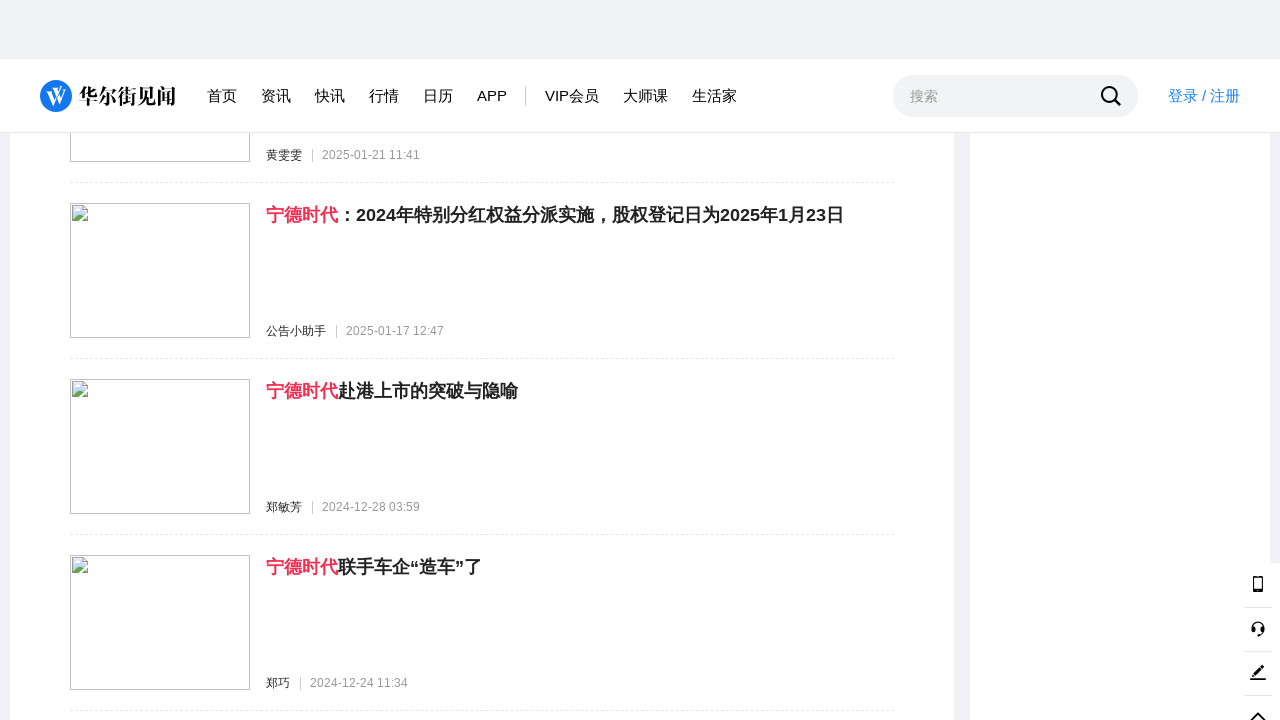

Waited for new content to load (iteration 4)
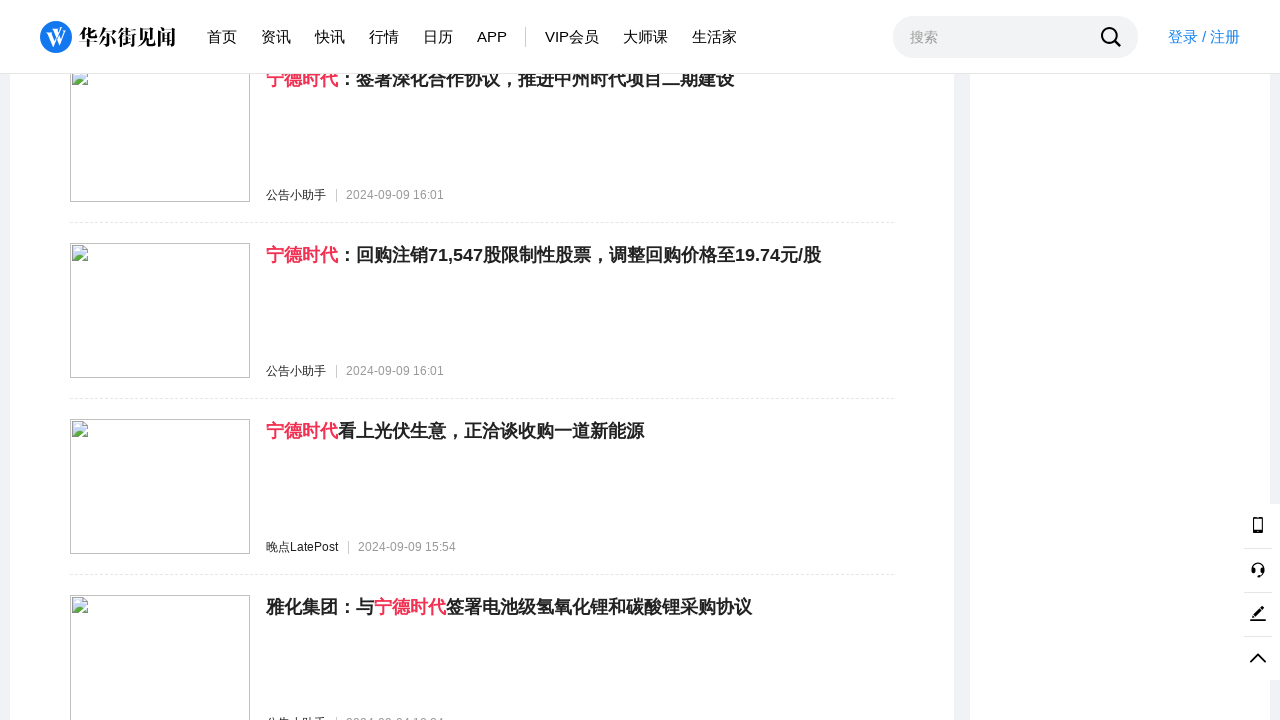

Scrolled to bottom of page (iteration 5)
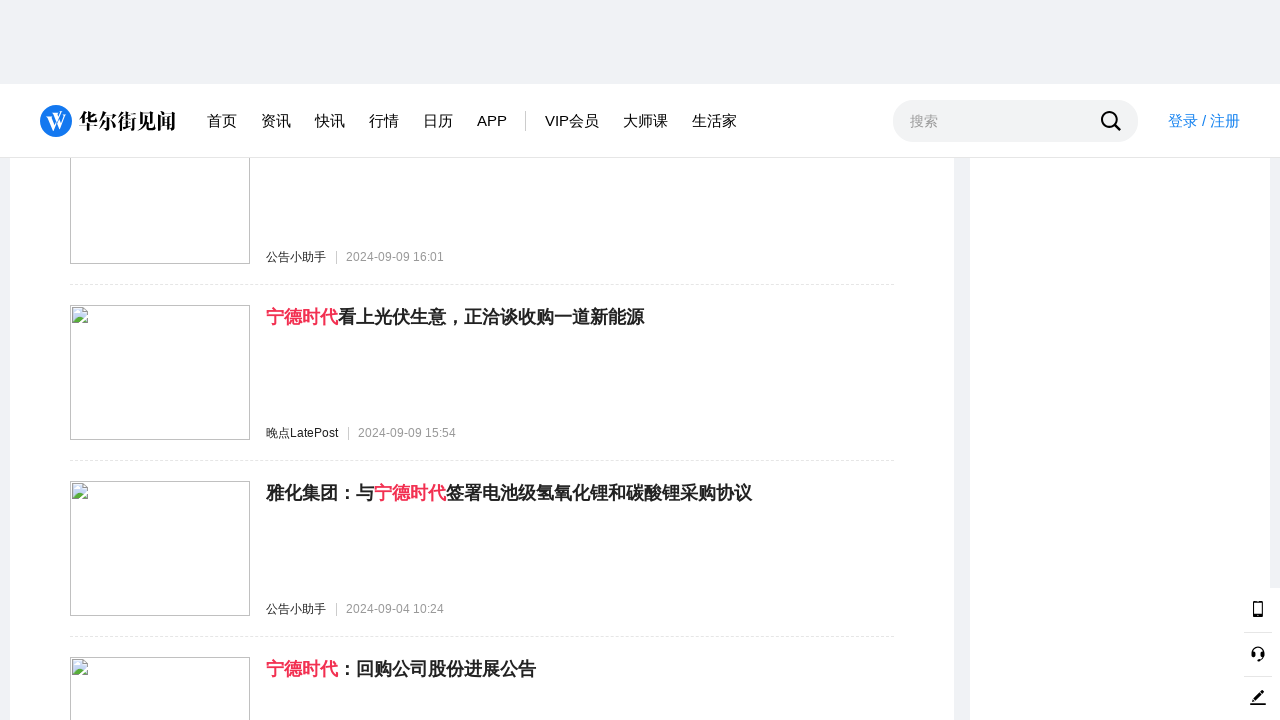

Waited for new content to load (iteration 5)
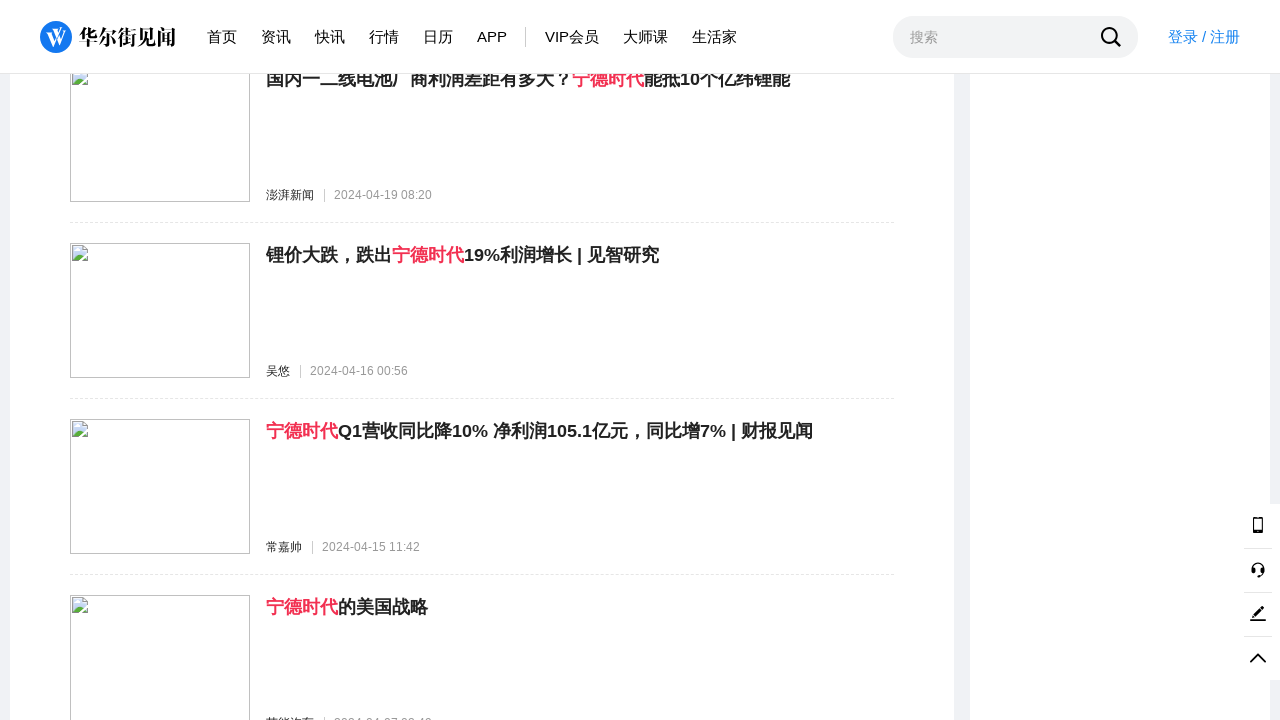

Scrolled to bottom of page (iteration 6)
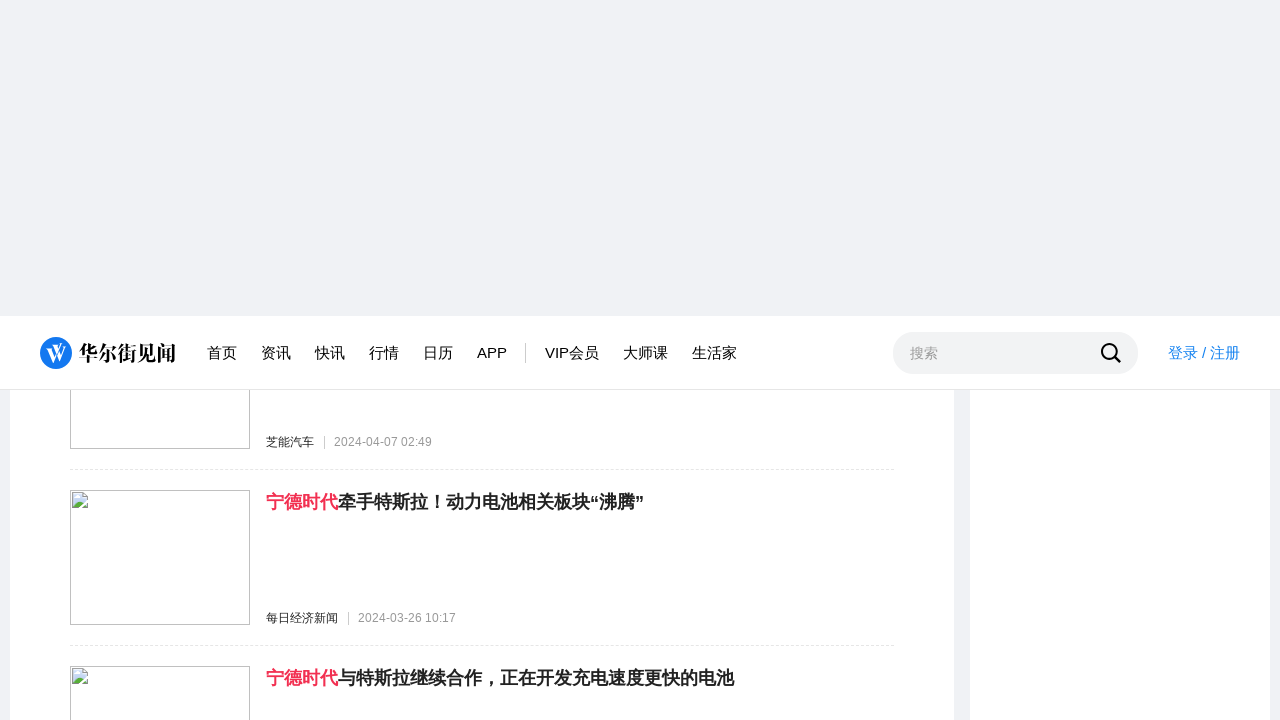

Waited for new content to load (iteration 6)
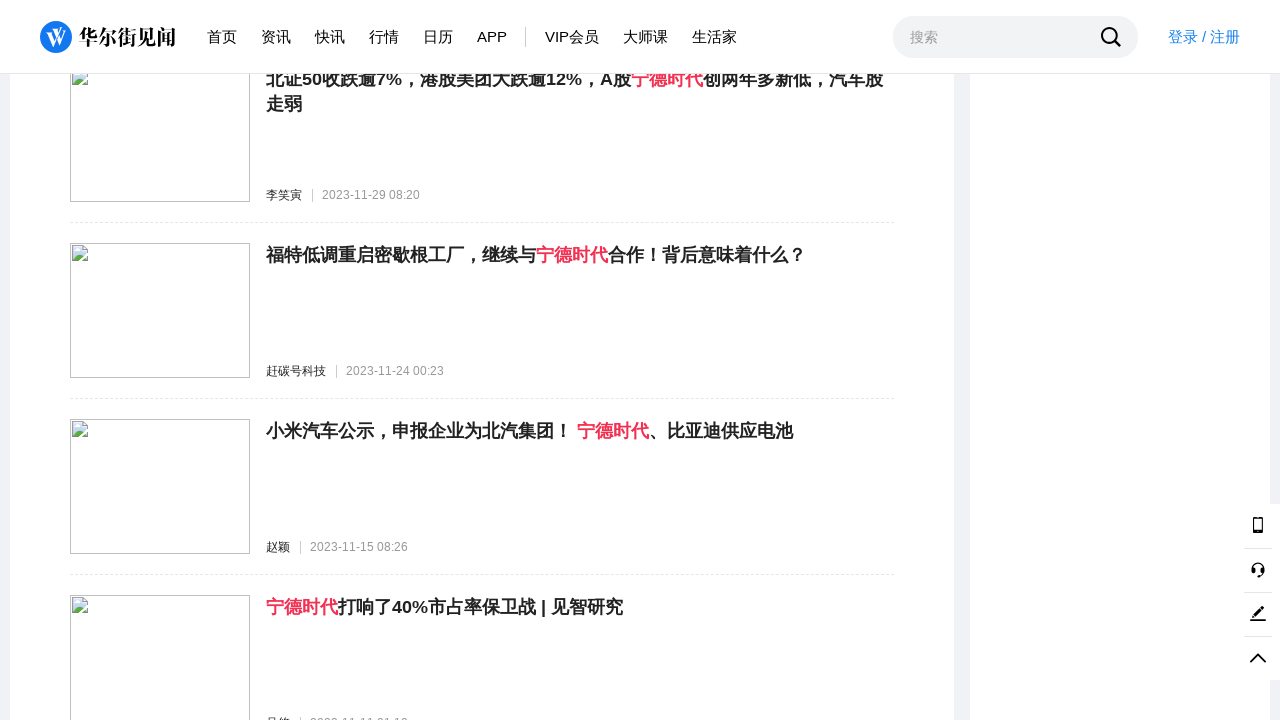

Scrolled to bottom of page (iteration 7)
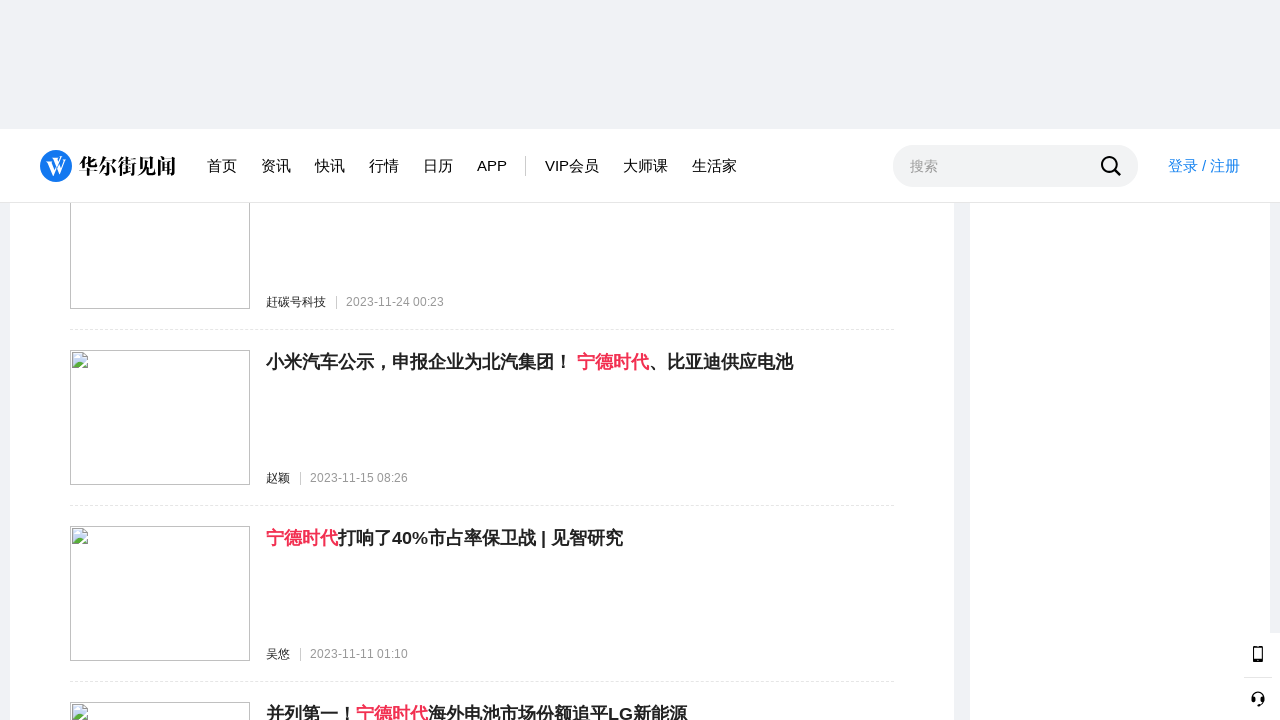

Waited for new content to load (iteration 7)
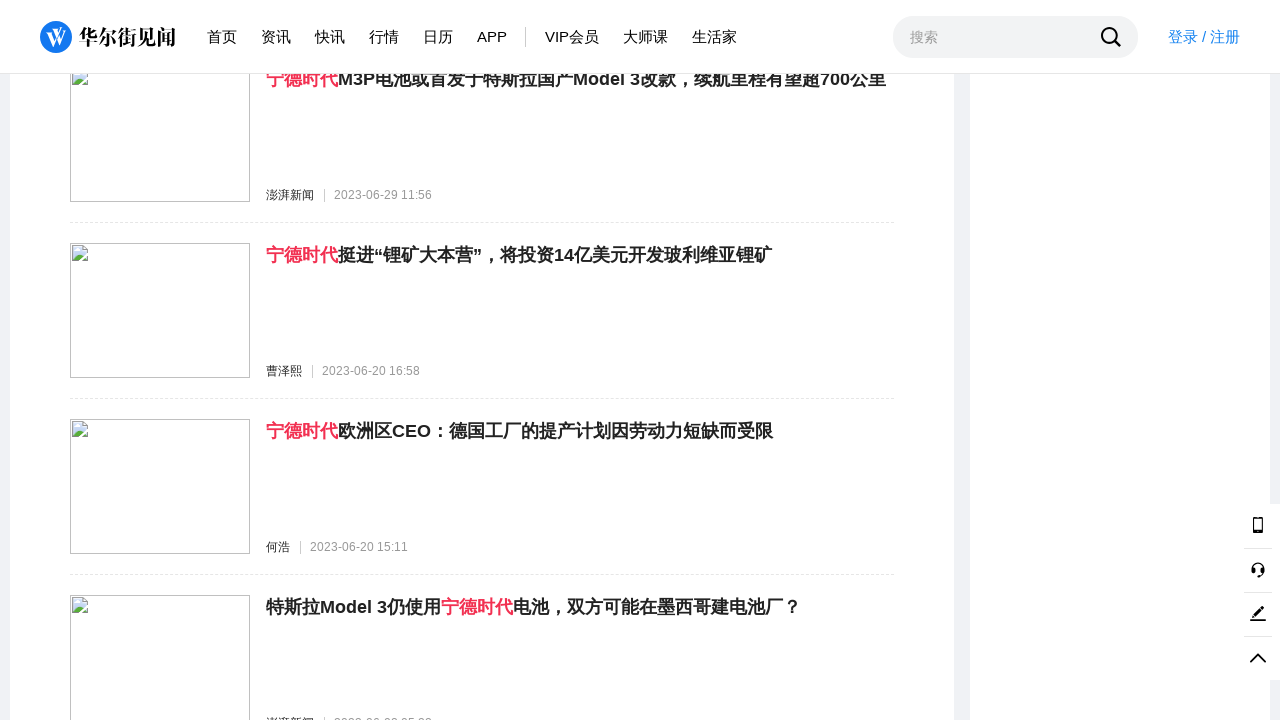

Scrolled to bottom of page (iteration 8)
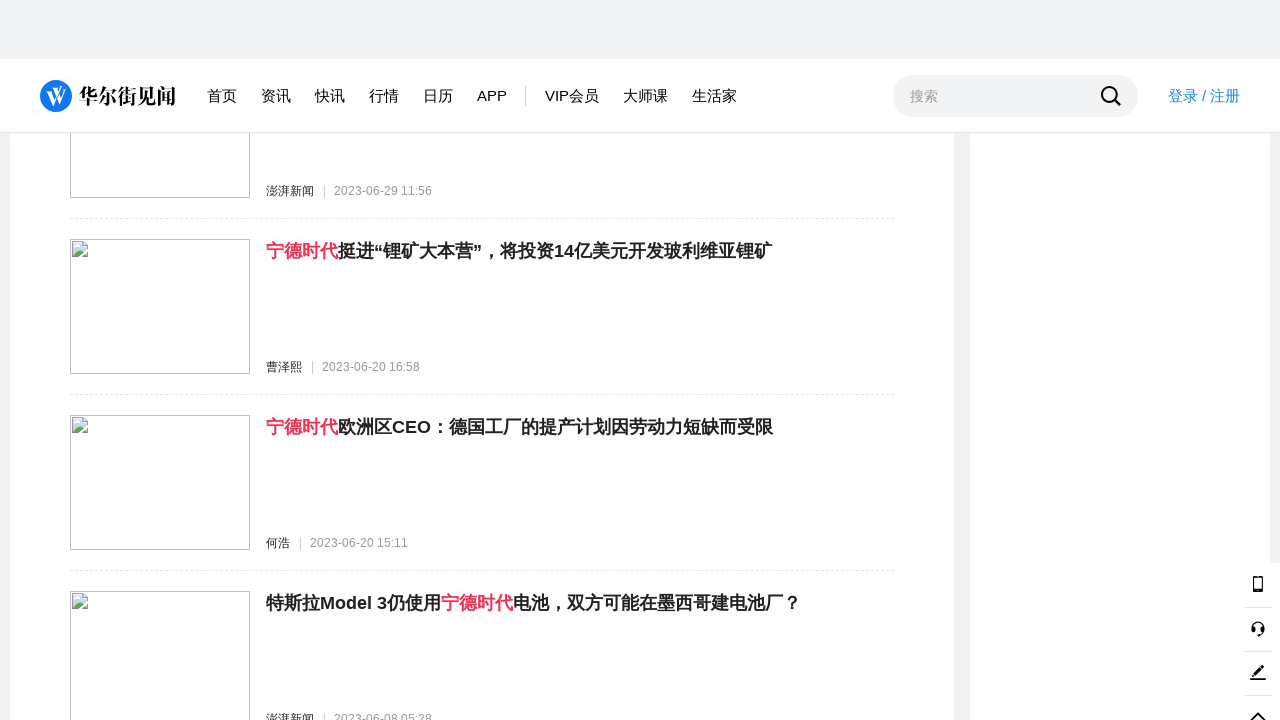

Waited for new content to load (iteration 8)
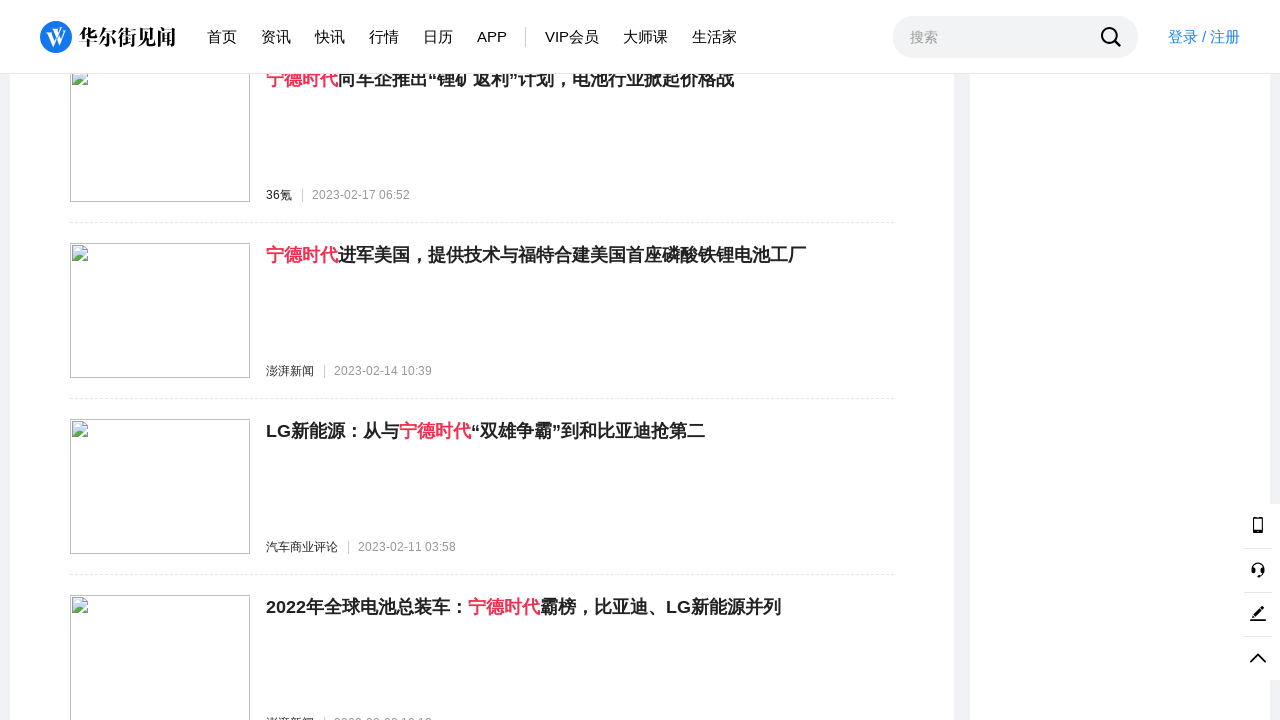

Scrolled to bottom of page (iteration 9)
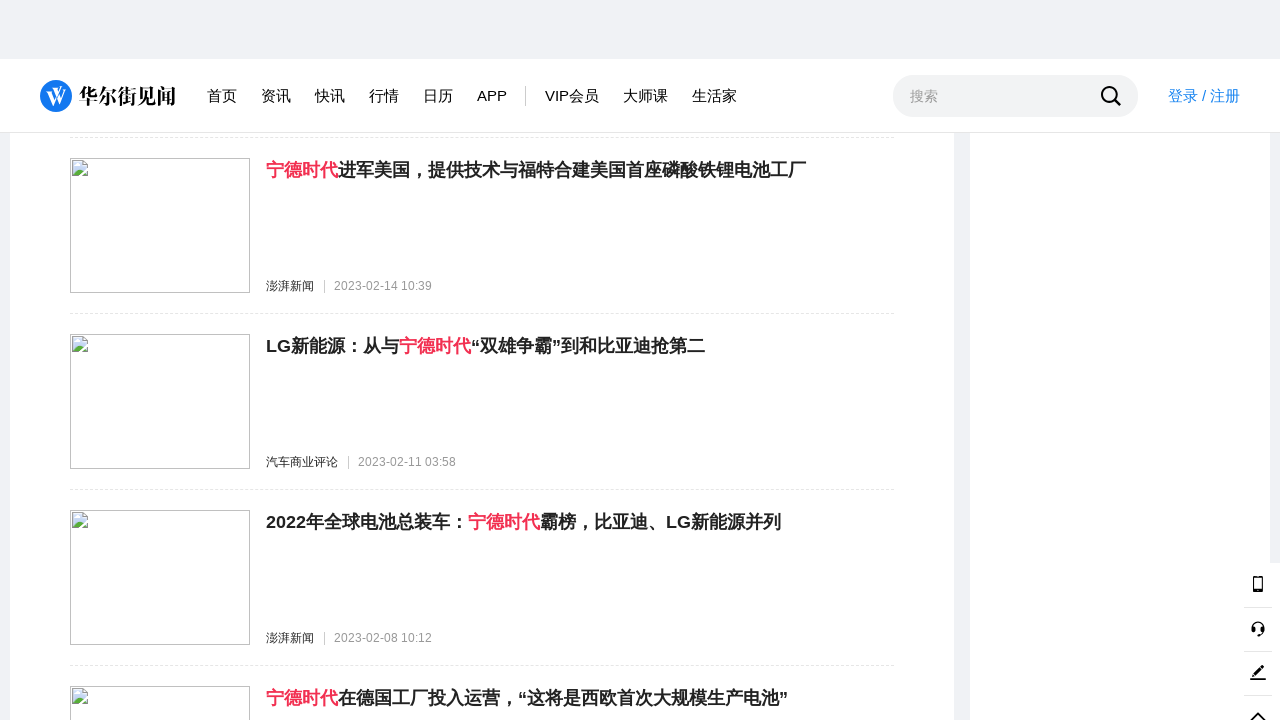

Waited for new content to load (iteration 9)
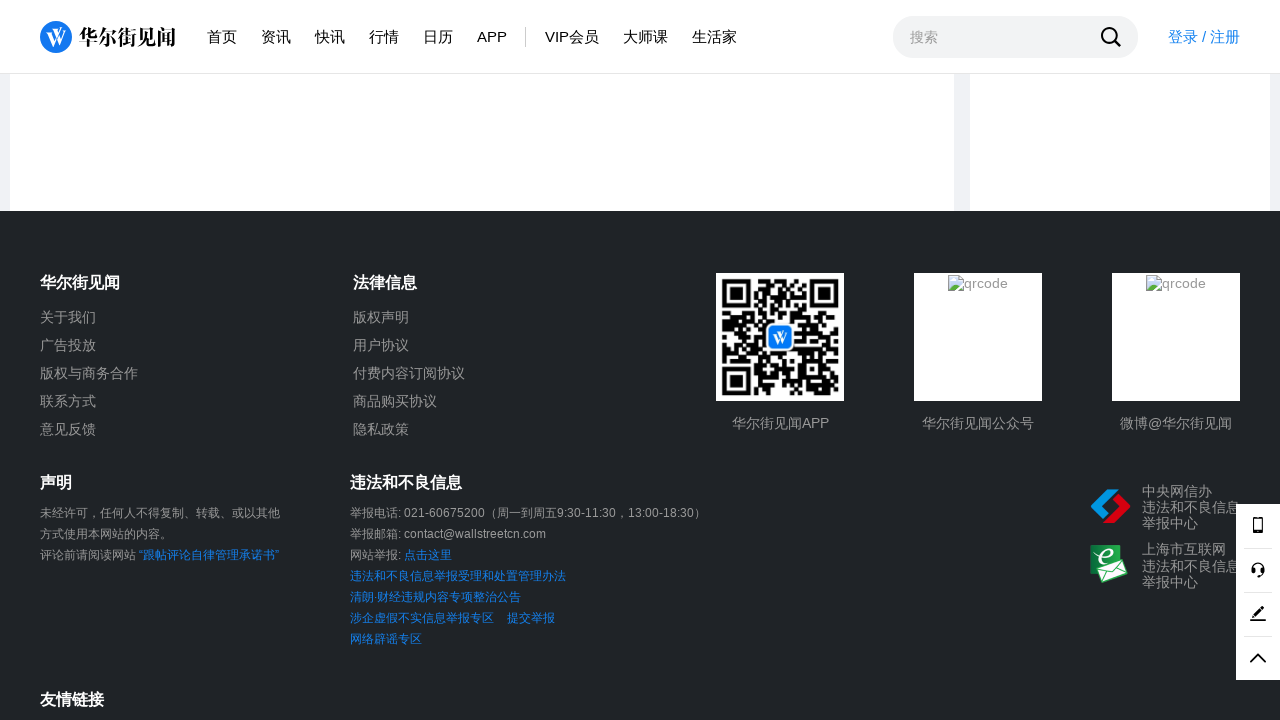

Scrolled to bottom of page (iteration 10)
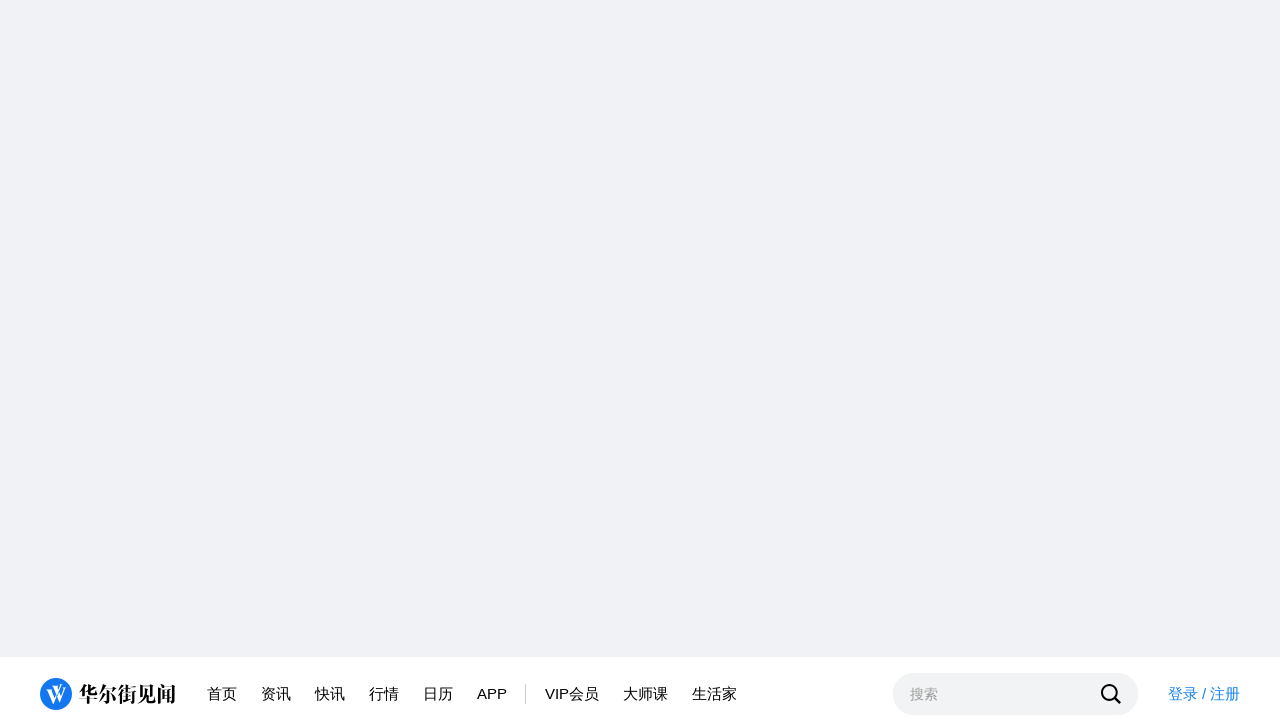

Waited for new content to load (iteration 10)
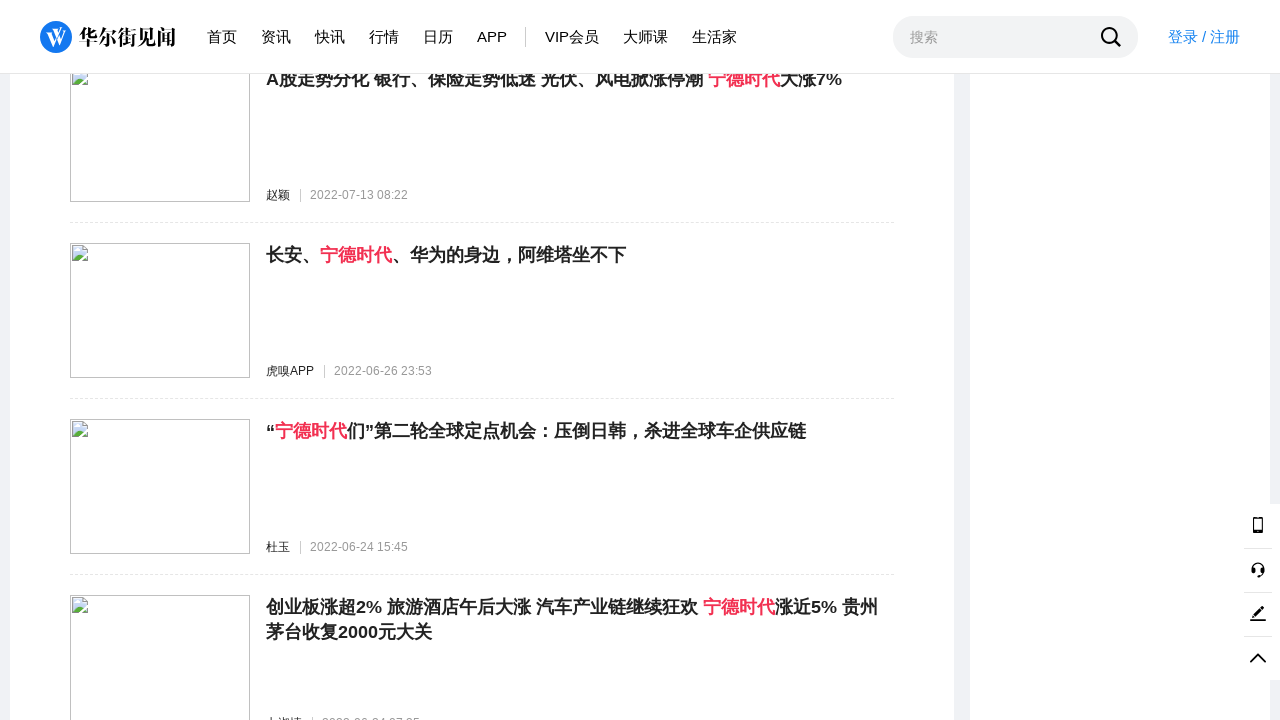

Articles container verified to be present after infinite scroll
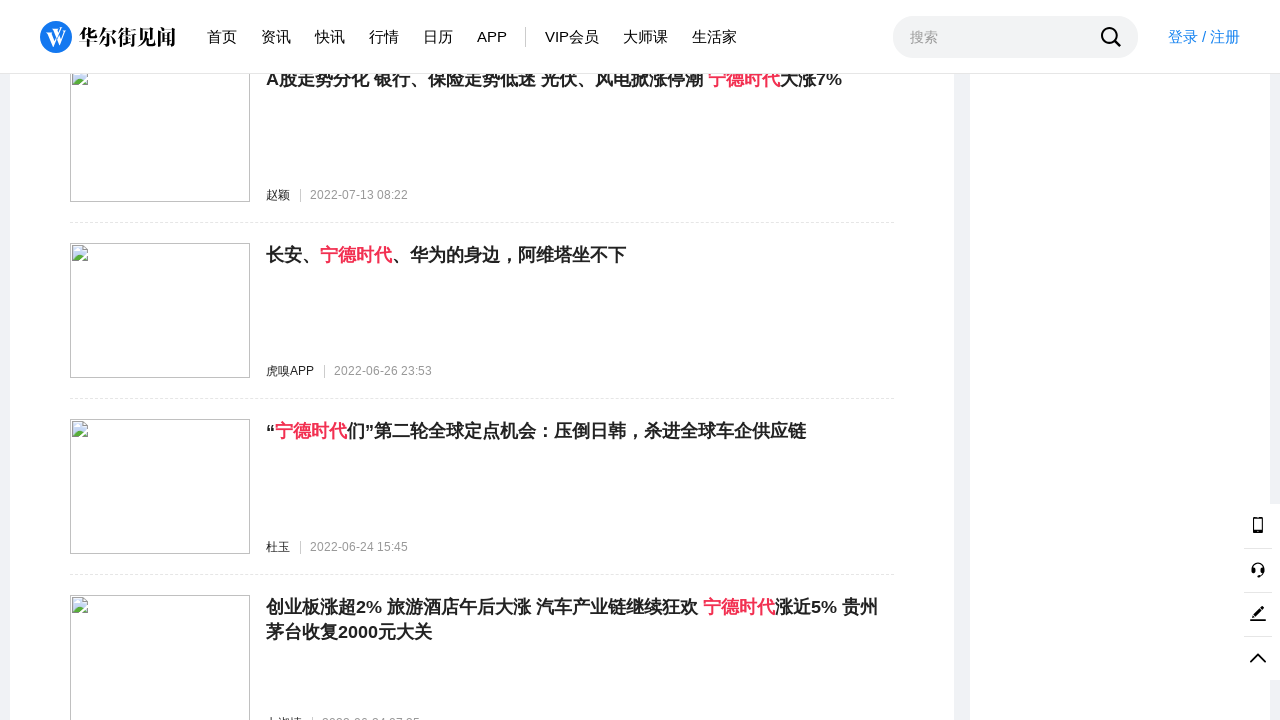

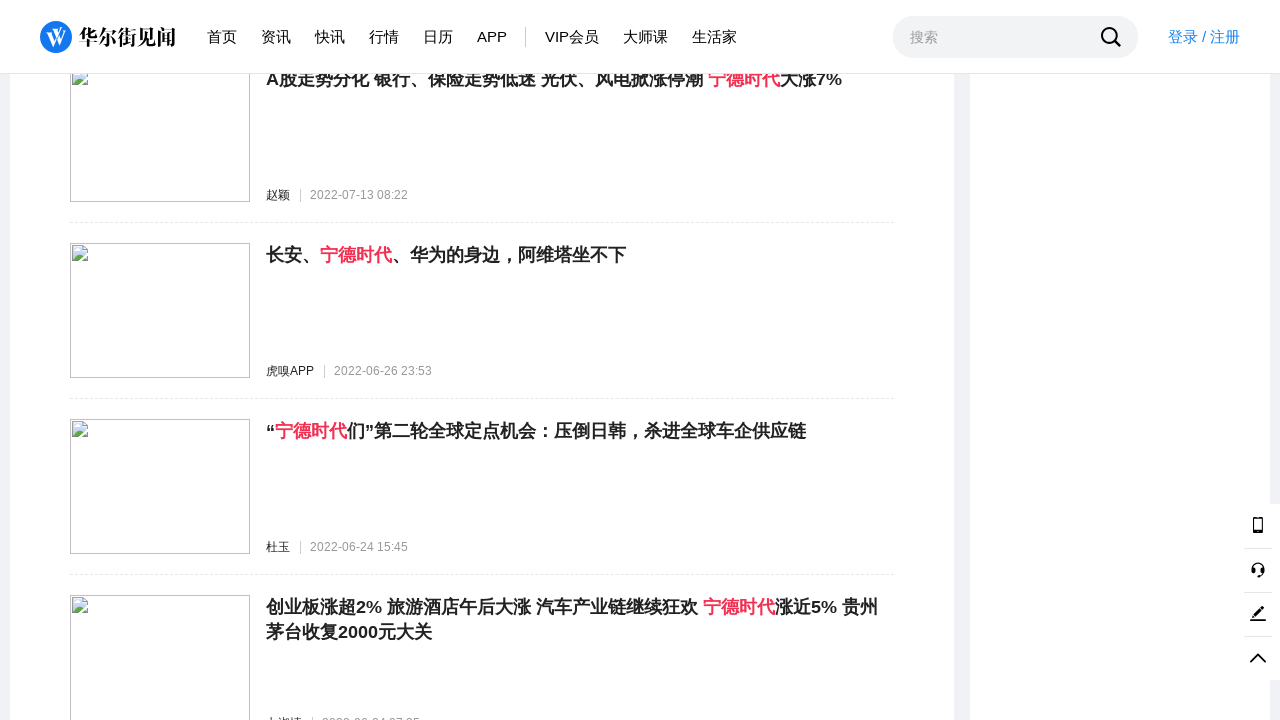